Tests e-commerce checkout flow by adding an item to cart, proceeding to checkout, placing an order, and selecting a country from a dropdown

Starting URL: https://rahulshettyacademy.com/seleniumPractise/#/

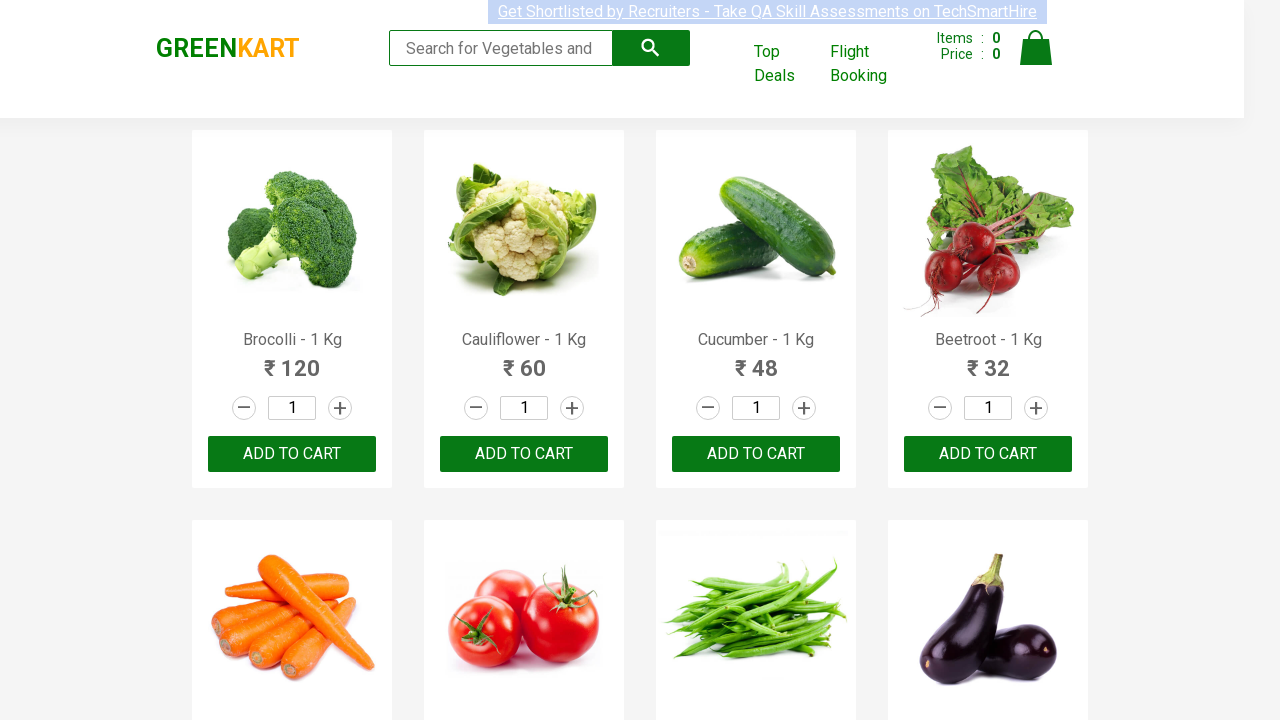

Clicked ADD TO CART button for the first product at (292, 454) on (//button[text()='ADD TO CART'])[1]
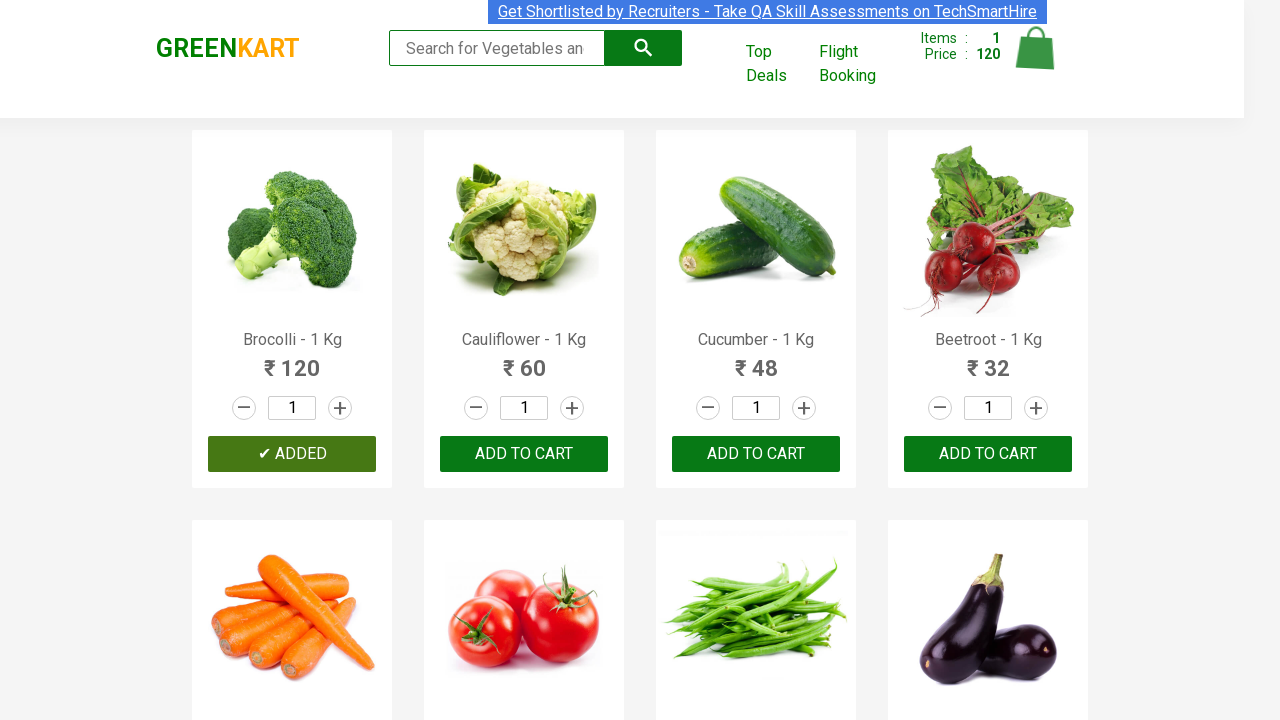

Waited for cart to update
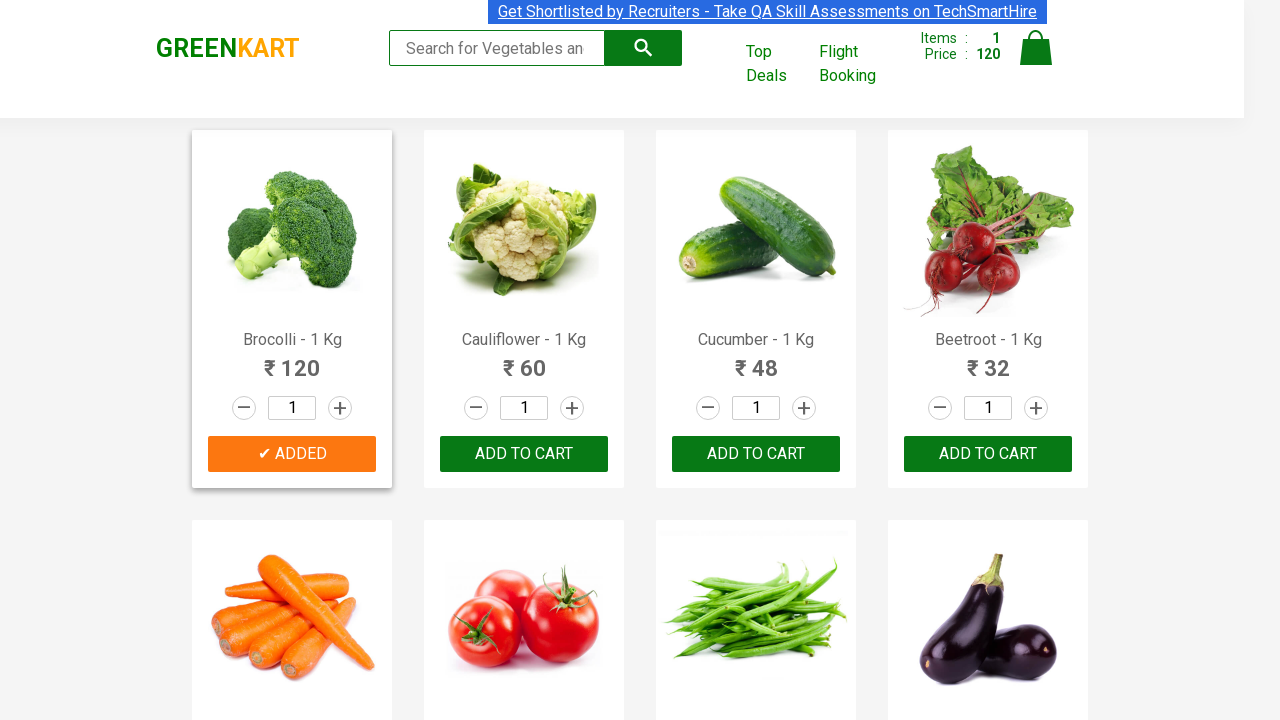

Clicked on the cart icon at (1036, 48) on img[alt='Cart']
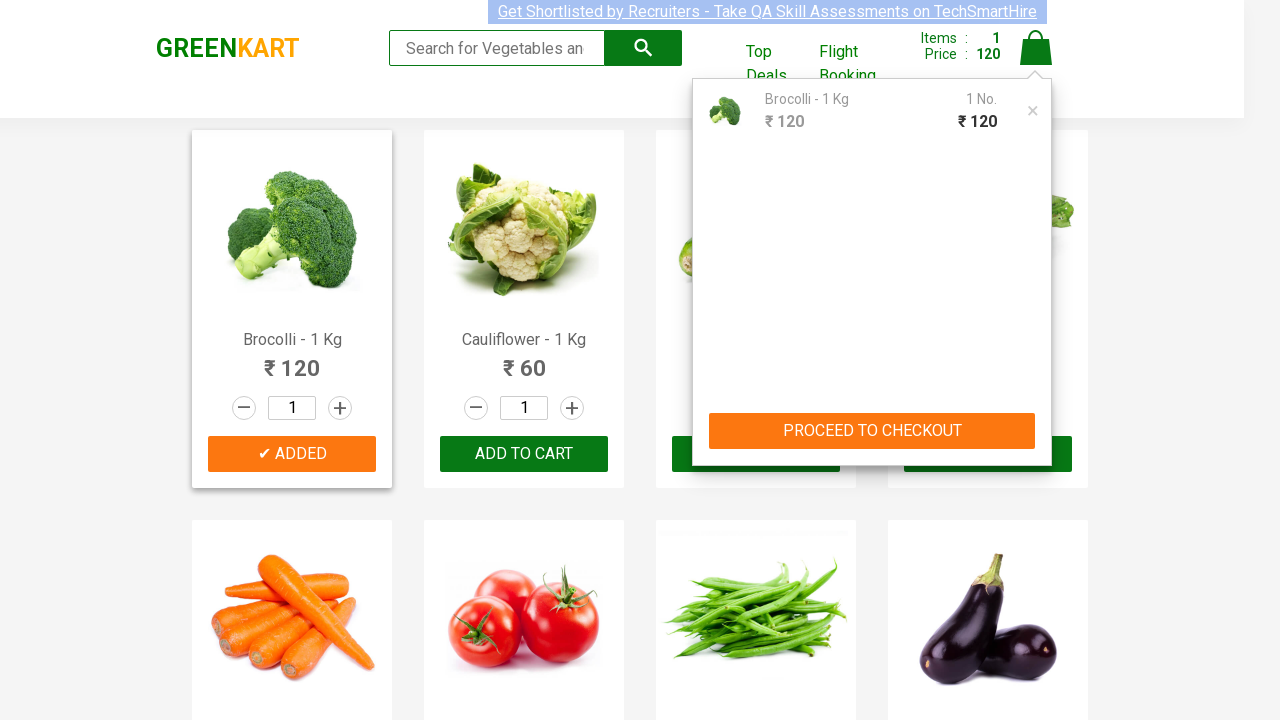

Clicked PROCEED TO CHECKOUT button at (872, 431) on button:text('PROCEED TO CHECKOUT')
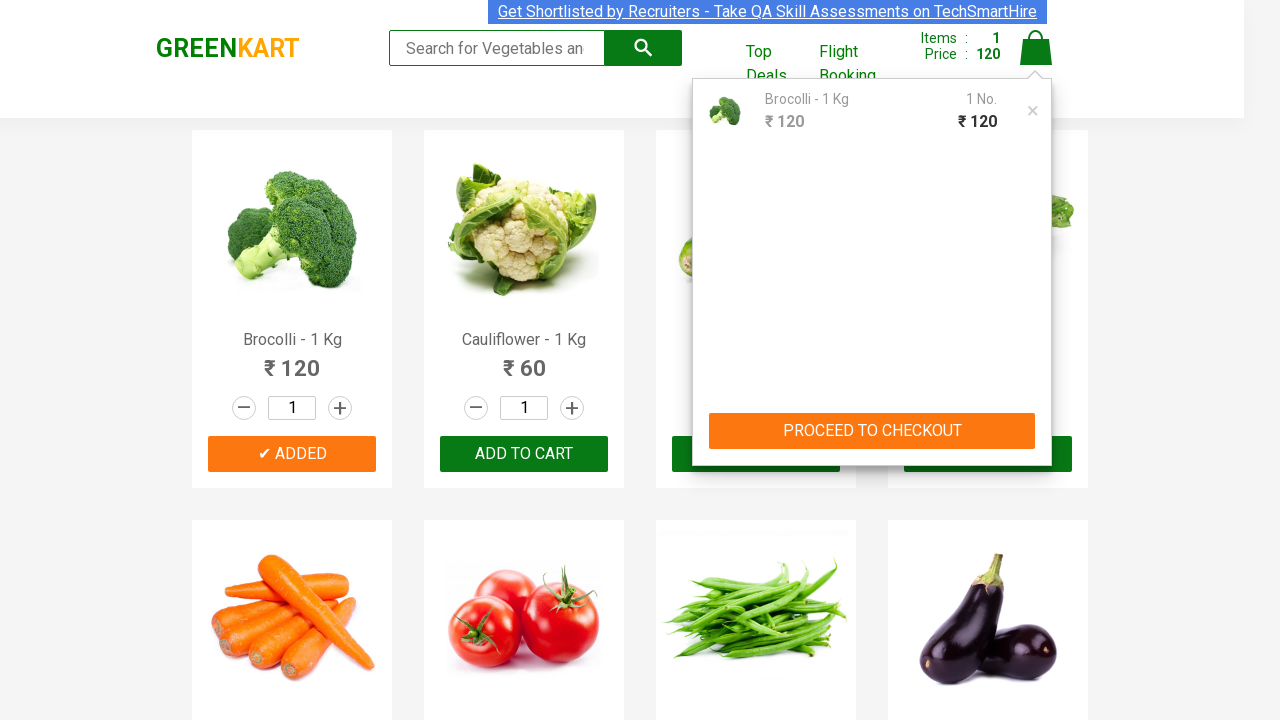

Clicked Place Order button at (1036, 420) on button:text('Place Order')
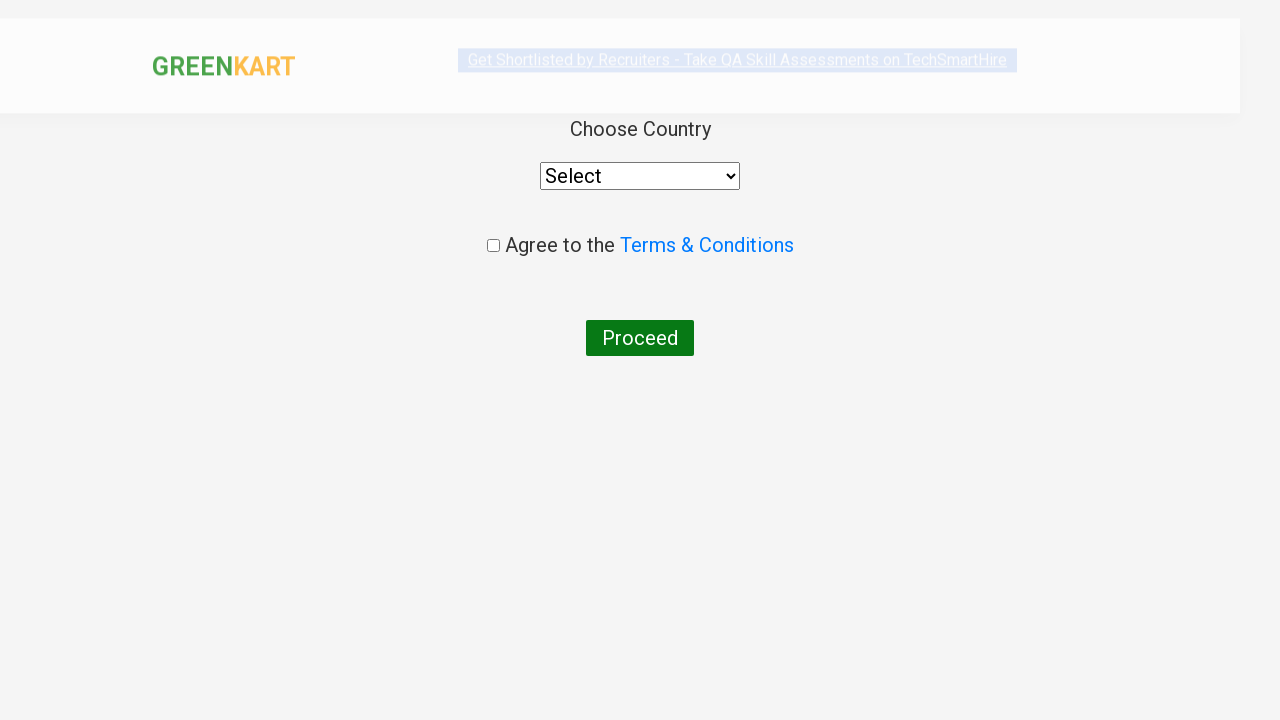

Waited for the order page to load
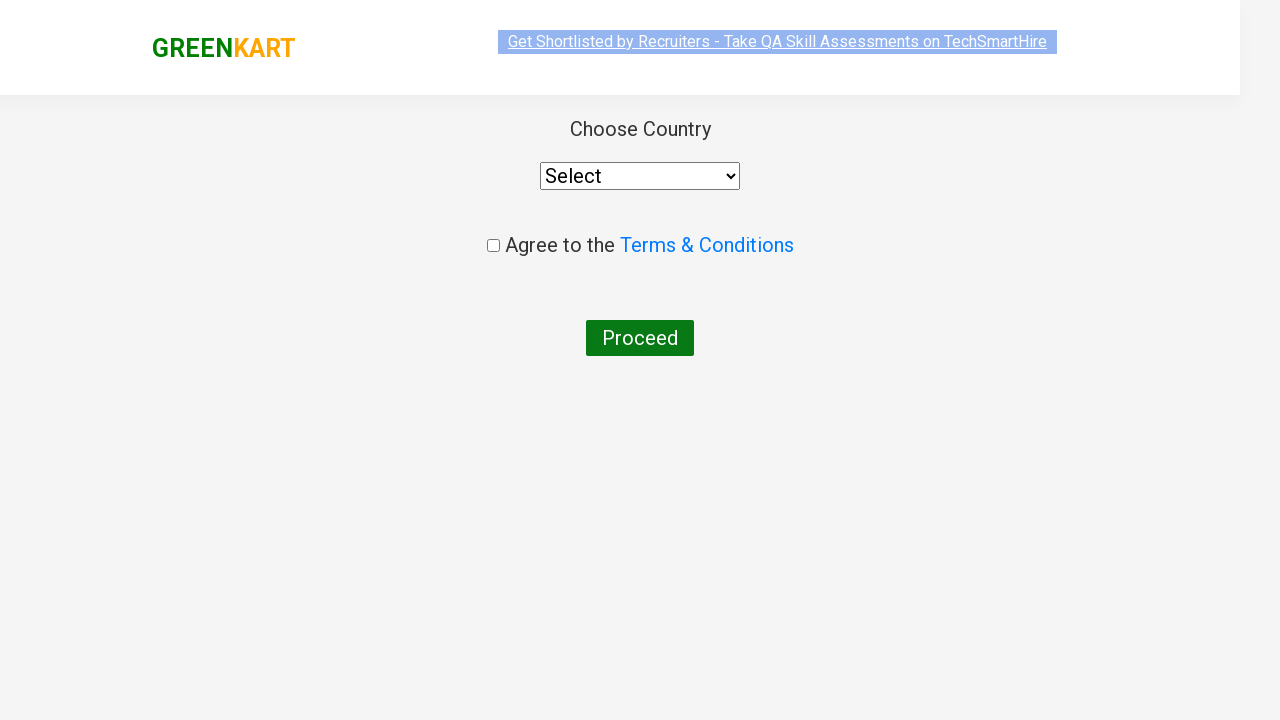

Selected India from the country dropdown on select
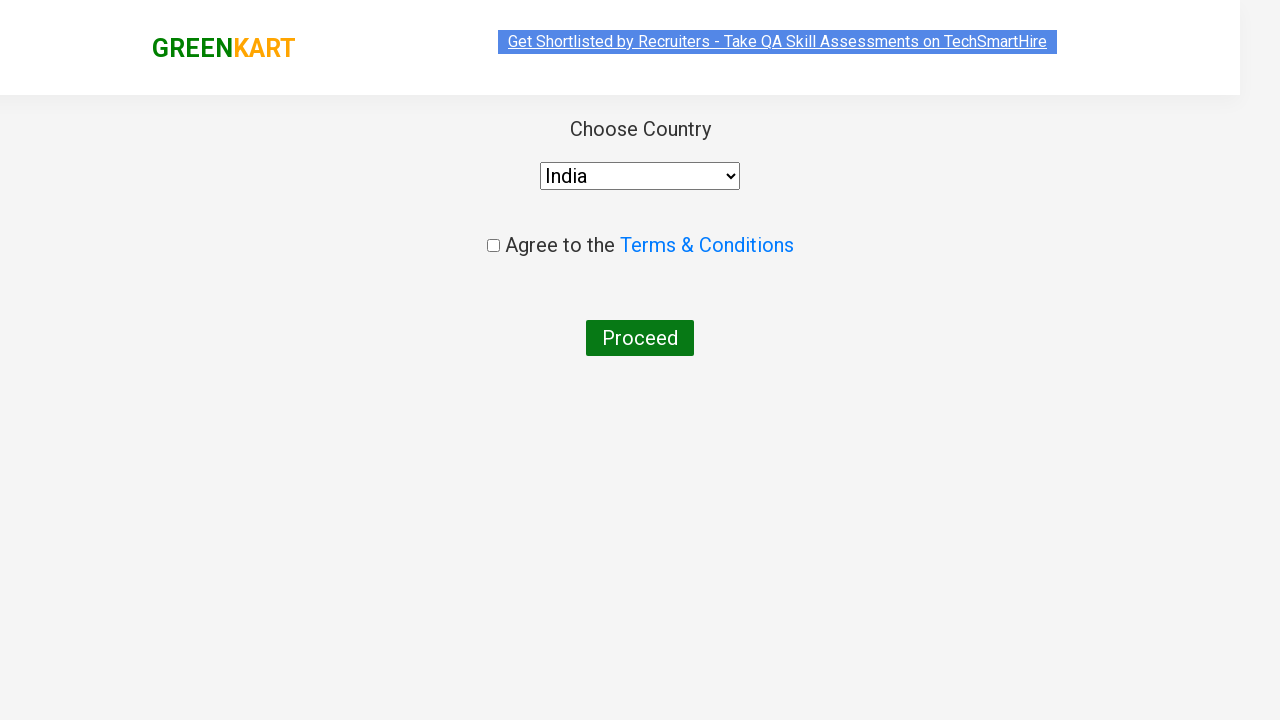

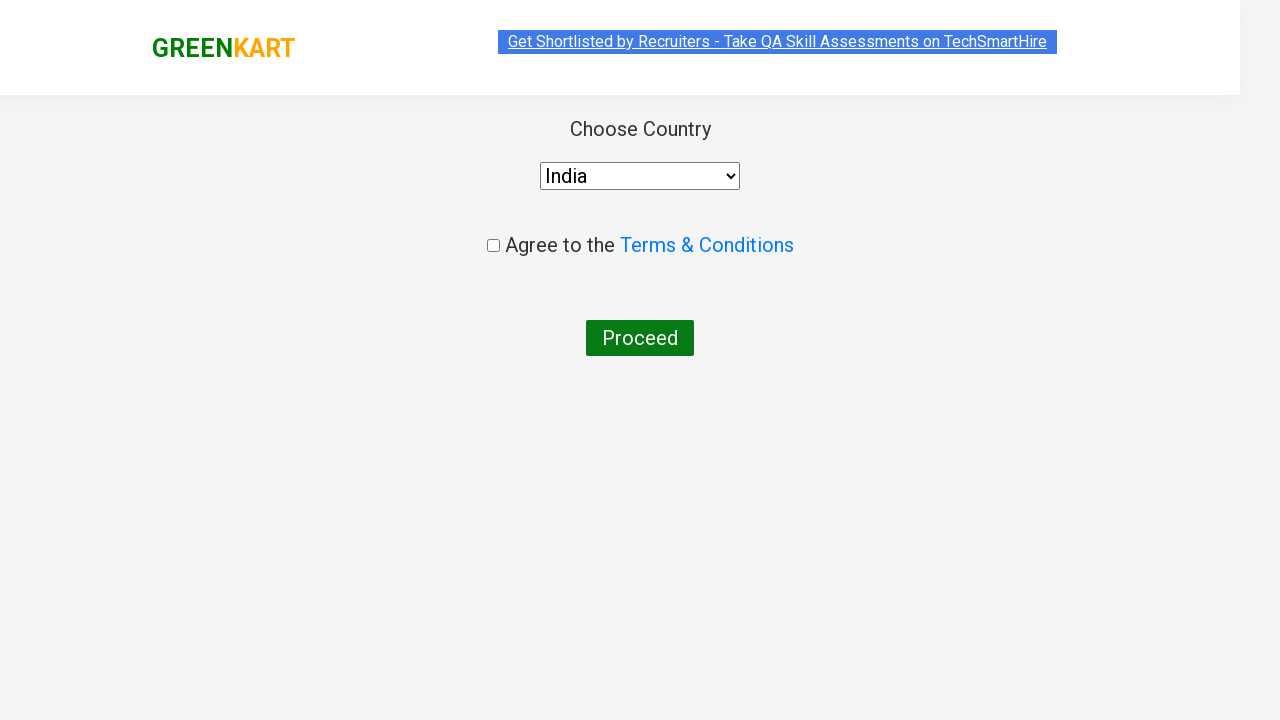